Tests opting out of A/B tests by adding an opt-out cookie after visiting the page, then refreshing to verify the page shows "No A/B Test" heading

Starting URL: http://the-internet.herokuapp.com/abtest

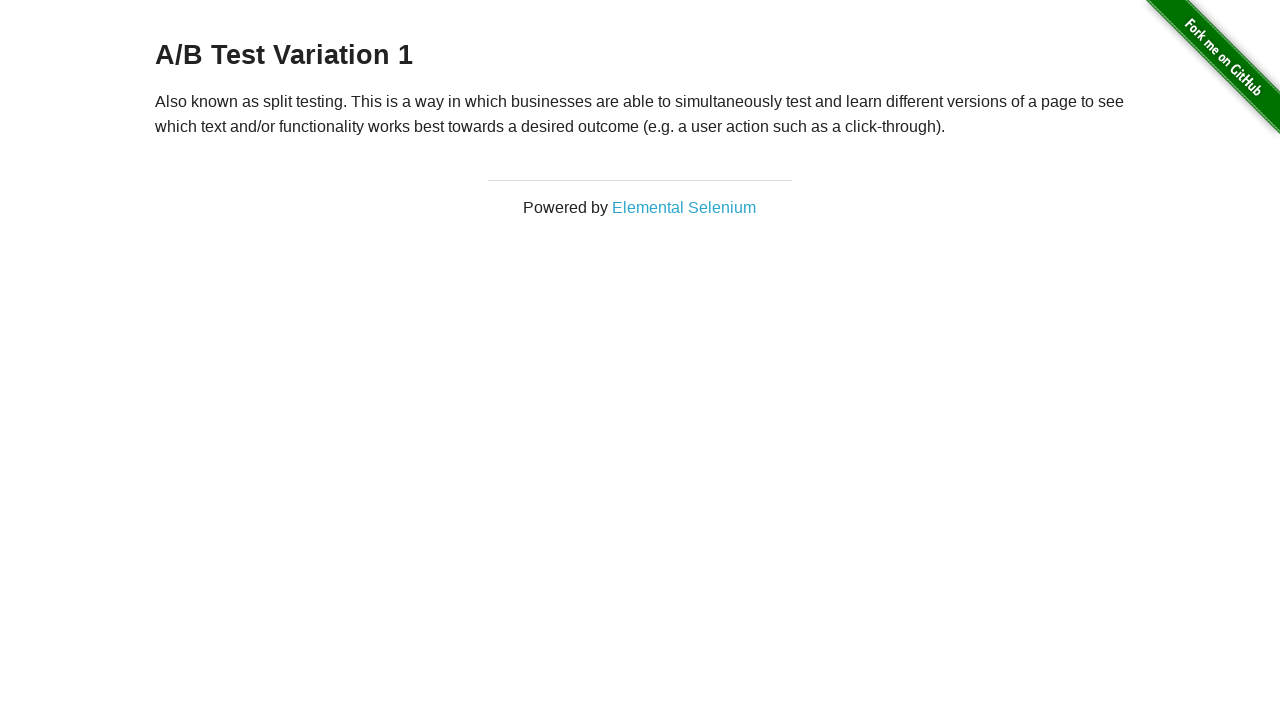

Waited for h3 heading to load on initial page
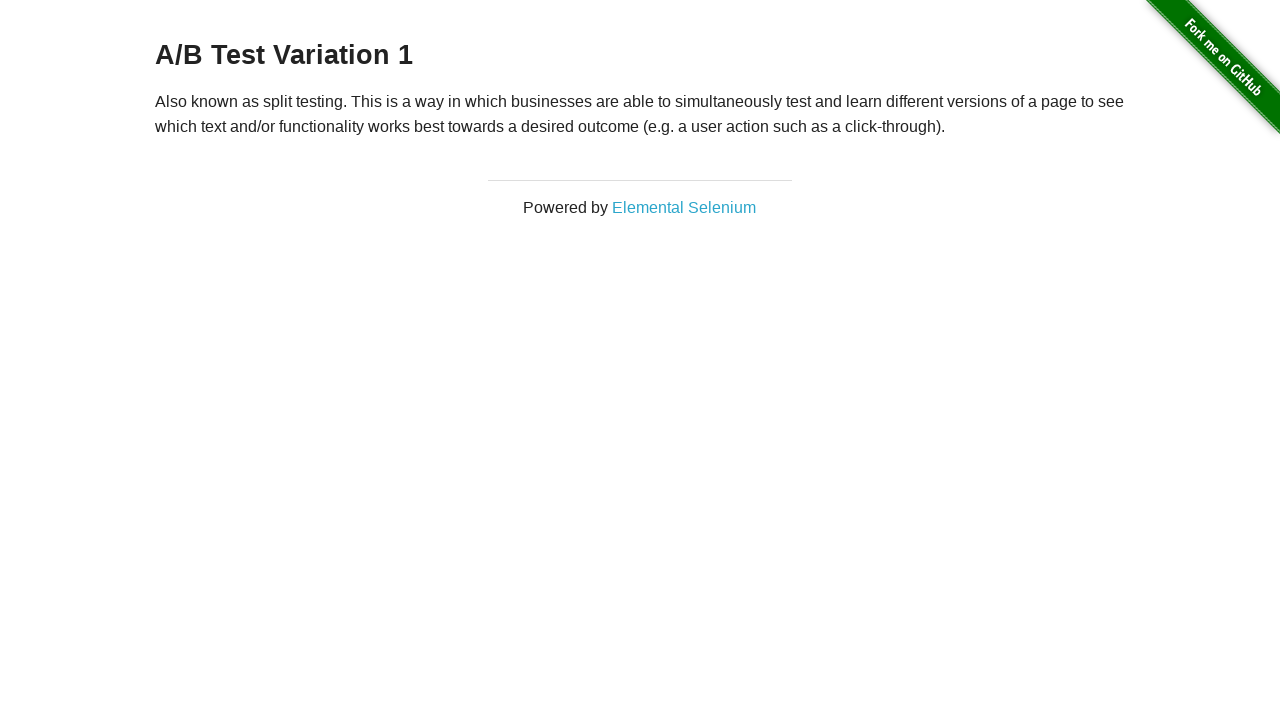

Retrieved initial heading text
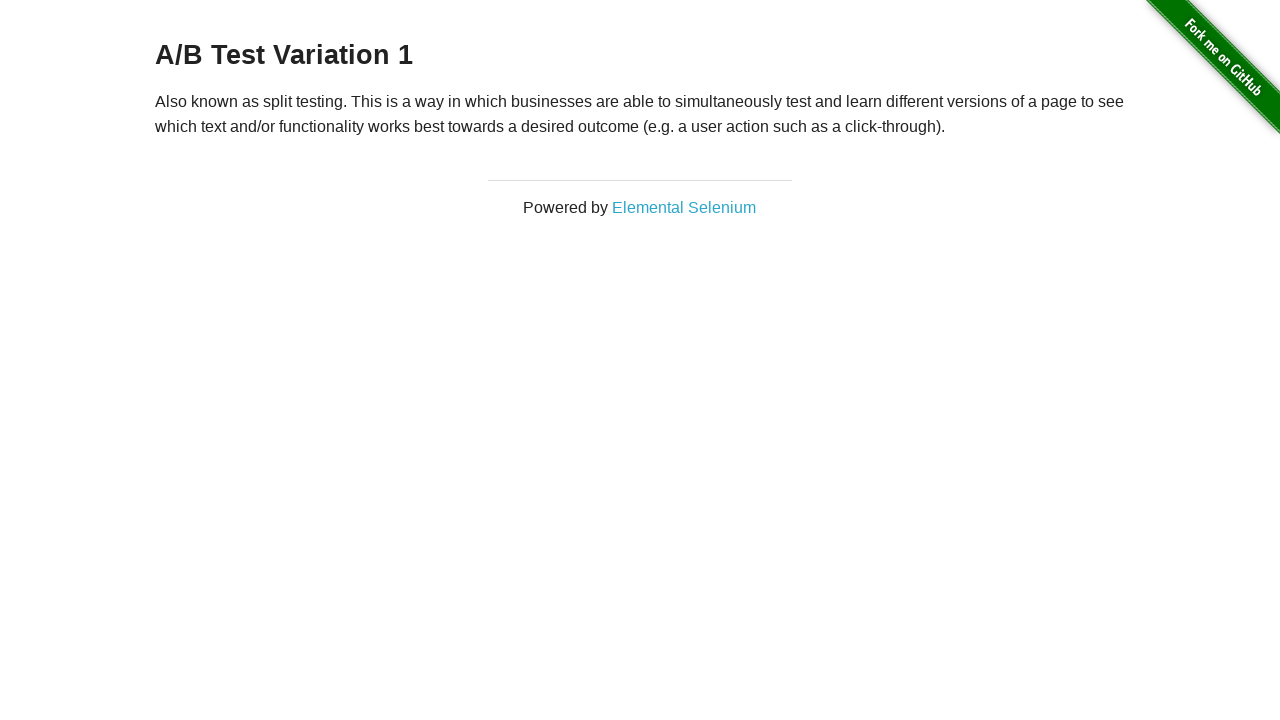

Verified initial heading starts with 'A/B Test'
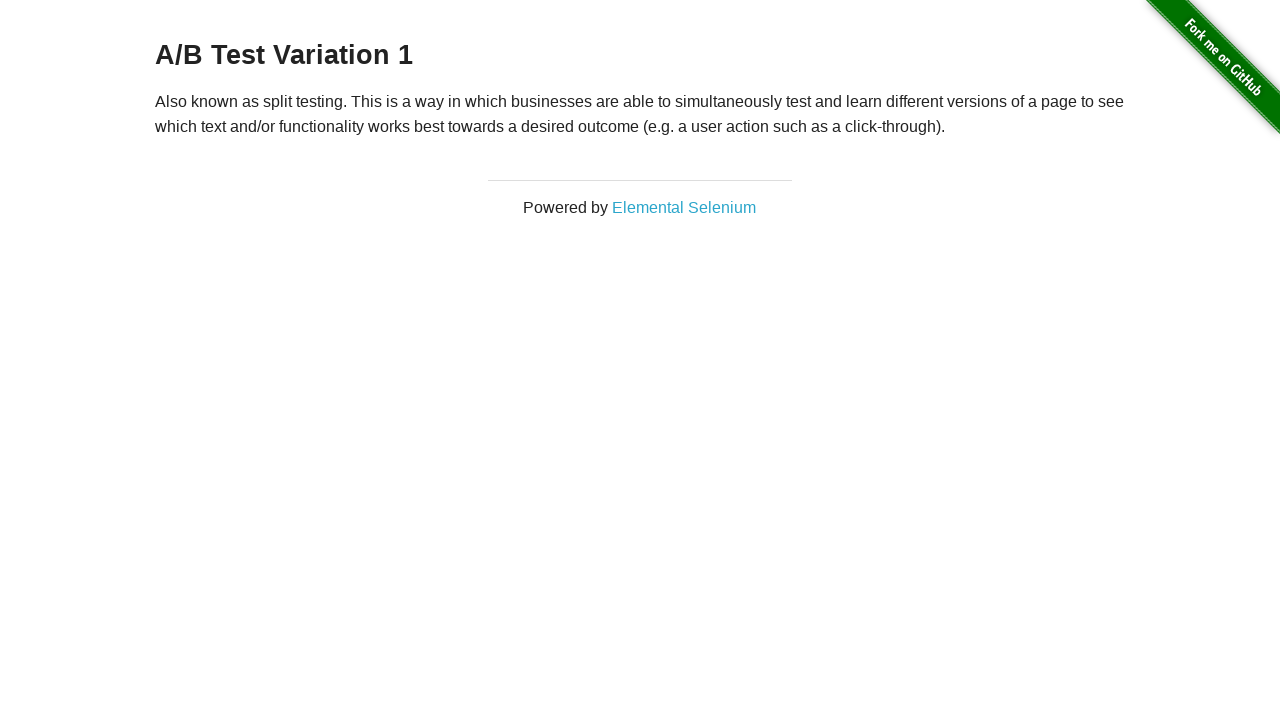

Added optimizelyOptOut cookie to opt out of A/B tests
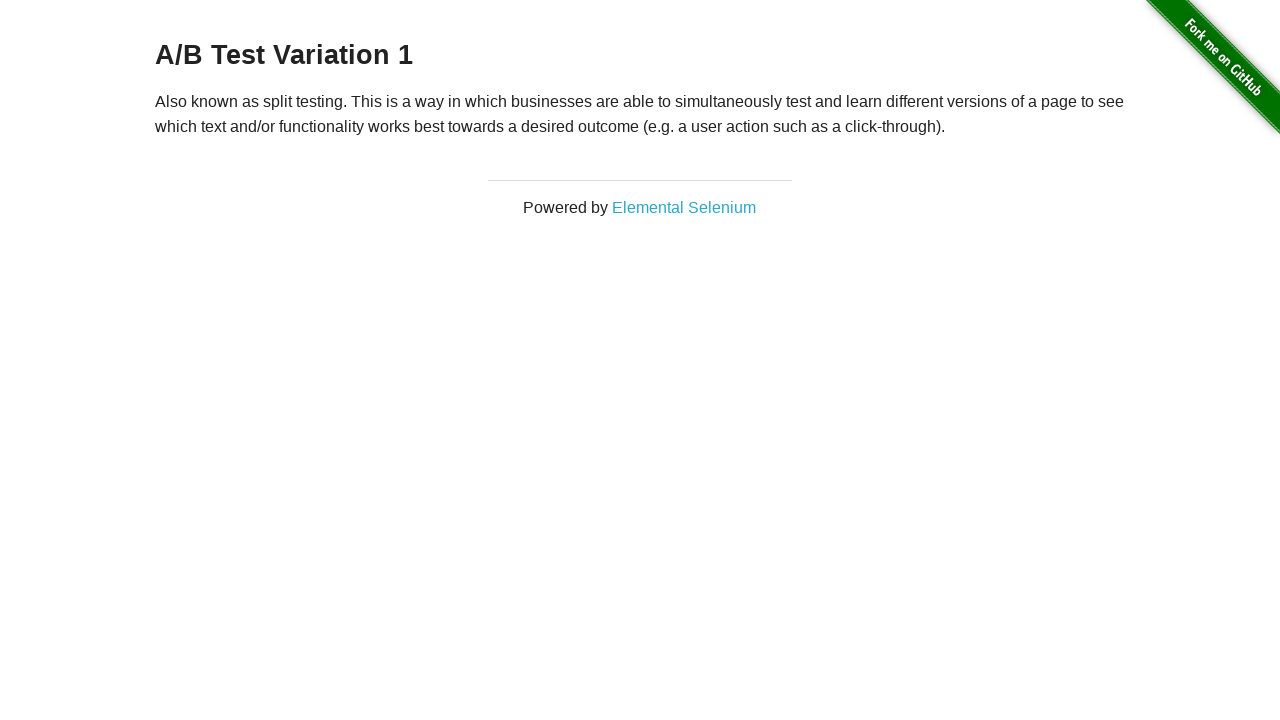

Reloaded page after adding opt-out cookie
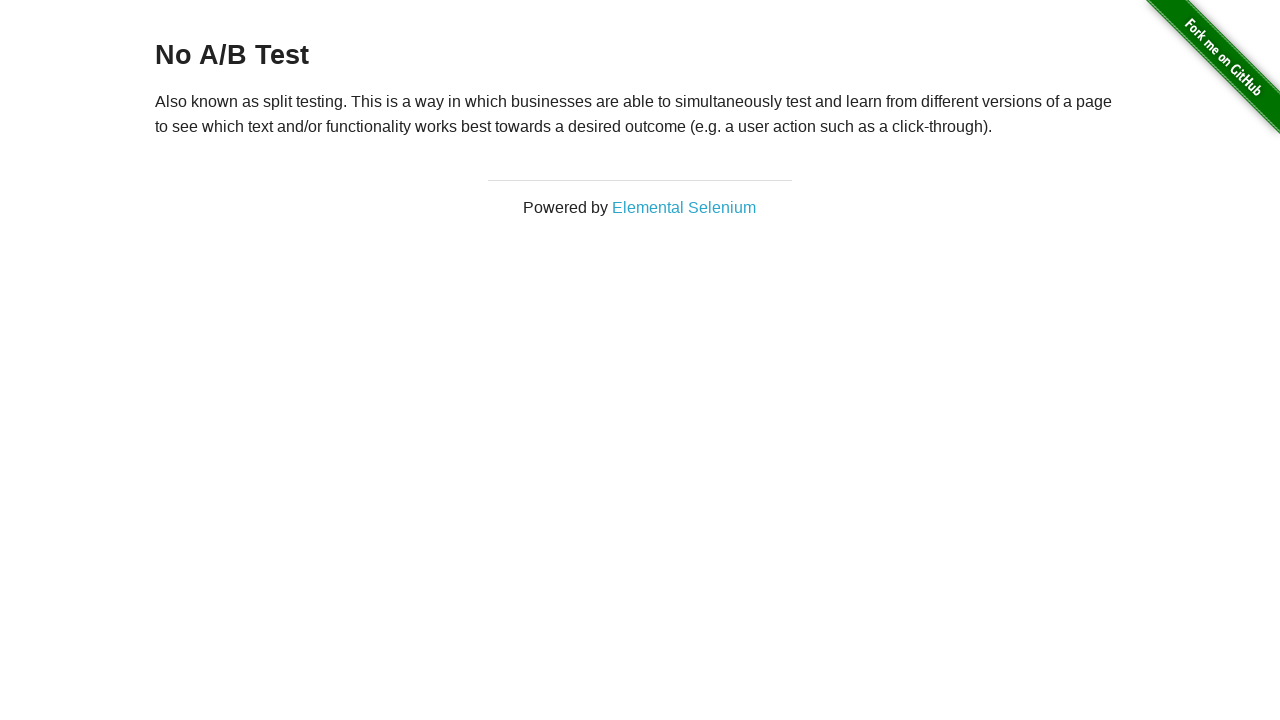

Waited for h3 heading to load after page refresh
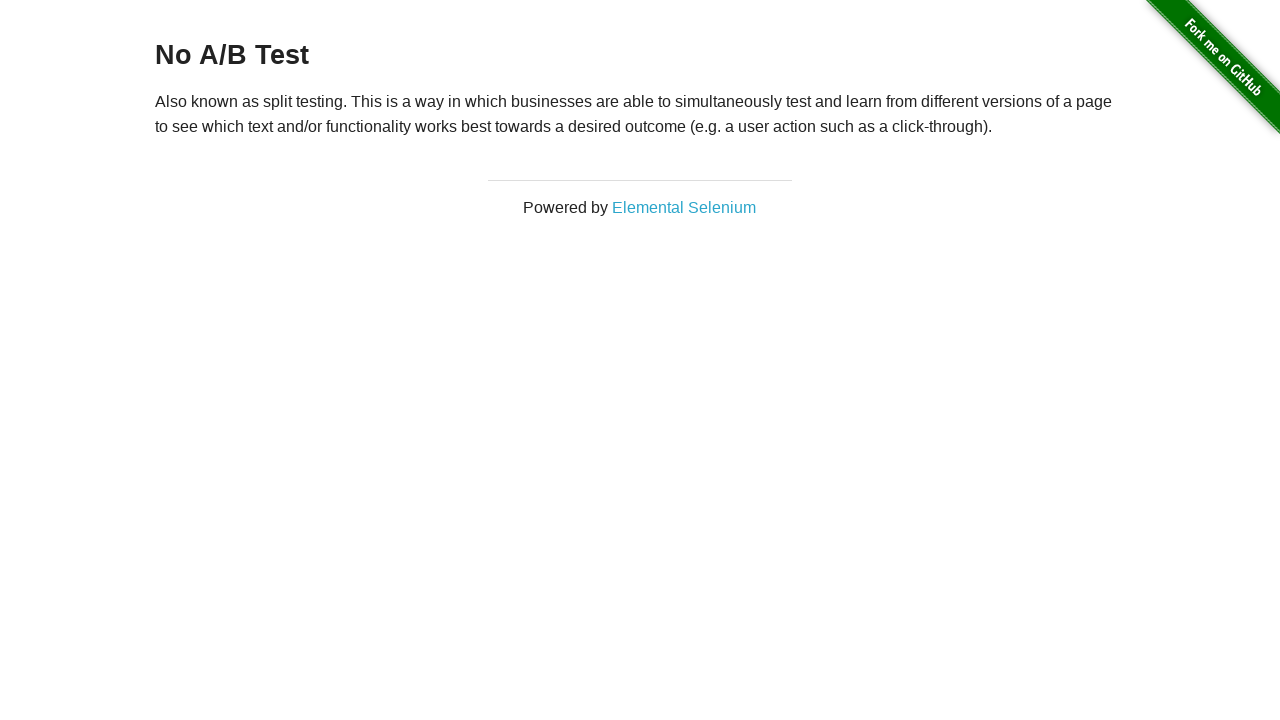

Retrieved heading text after opt-out
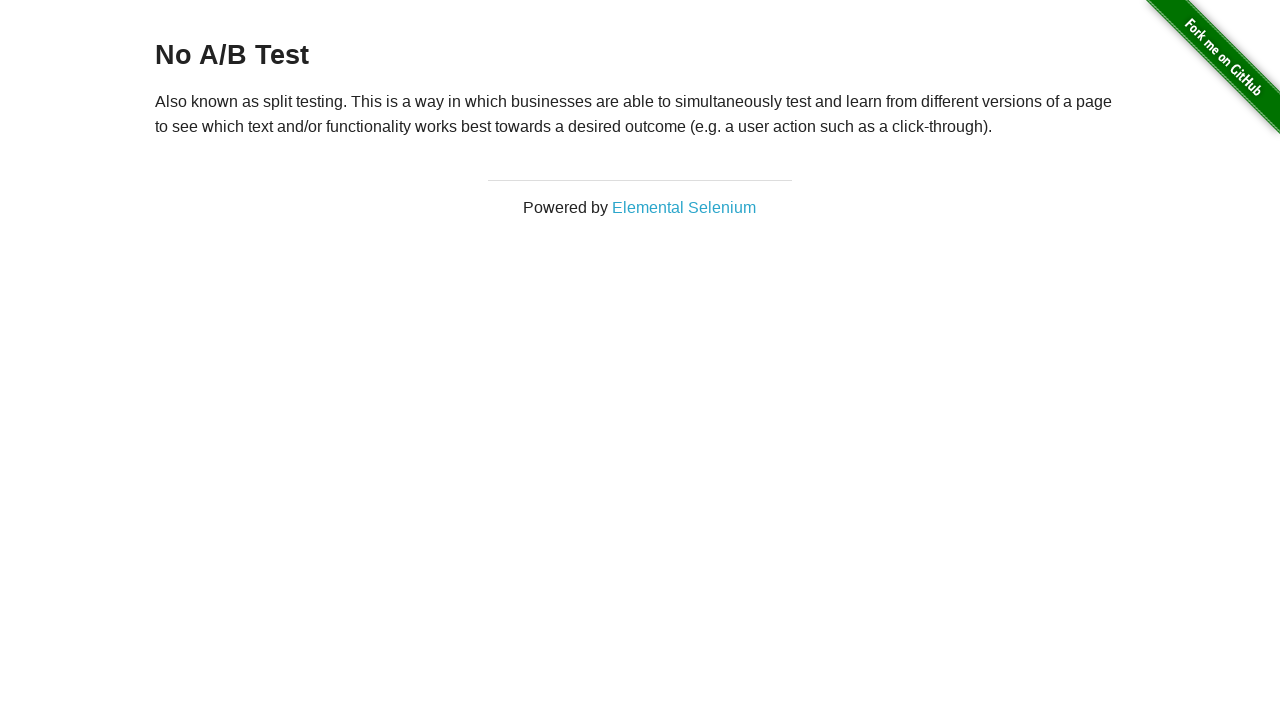

Verified opt-out worked - heading is 'No A/B Test'
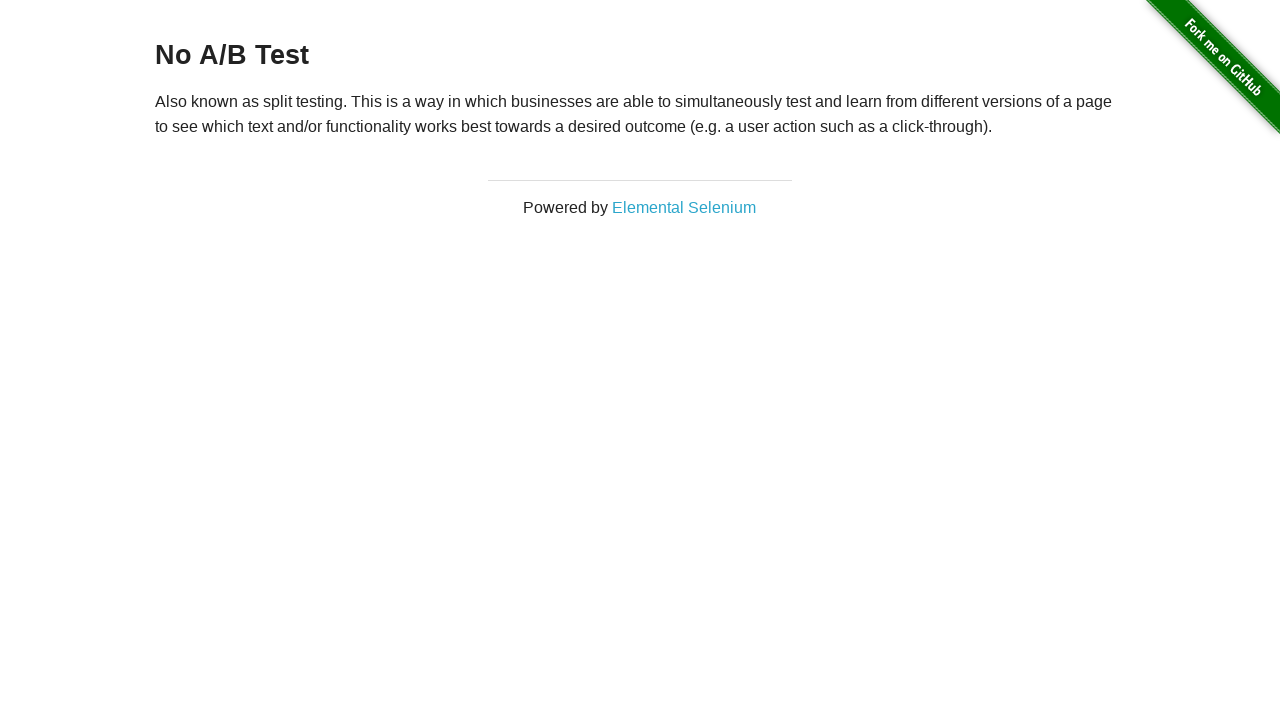

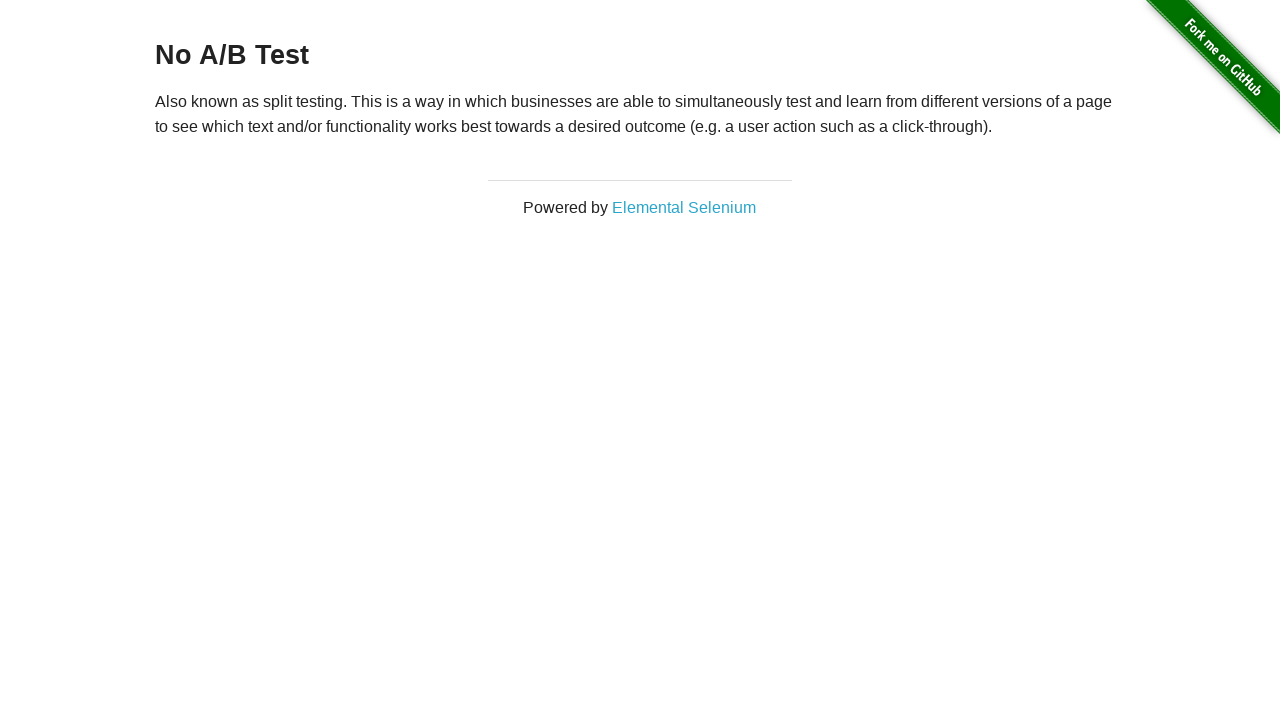